Tests the registration form by filling in email, password, confirm password, and PID fields, then clicking register

Starting URL: http://railwayb1.somee.com/Page/HomePage.cshtml

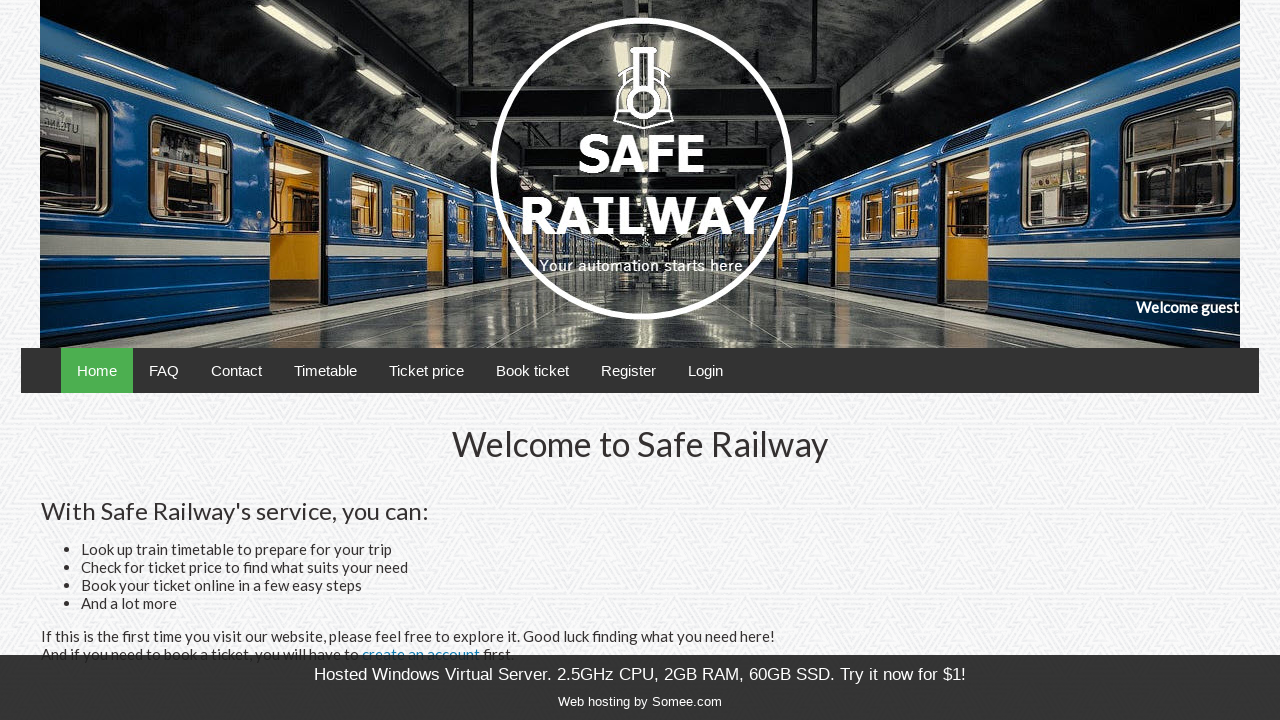

Clicked Register link at (628, 370) on text=Register
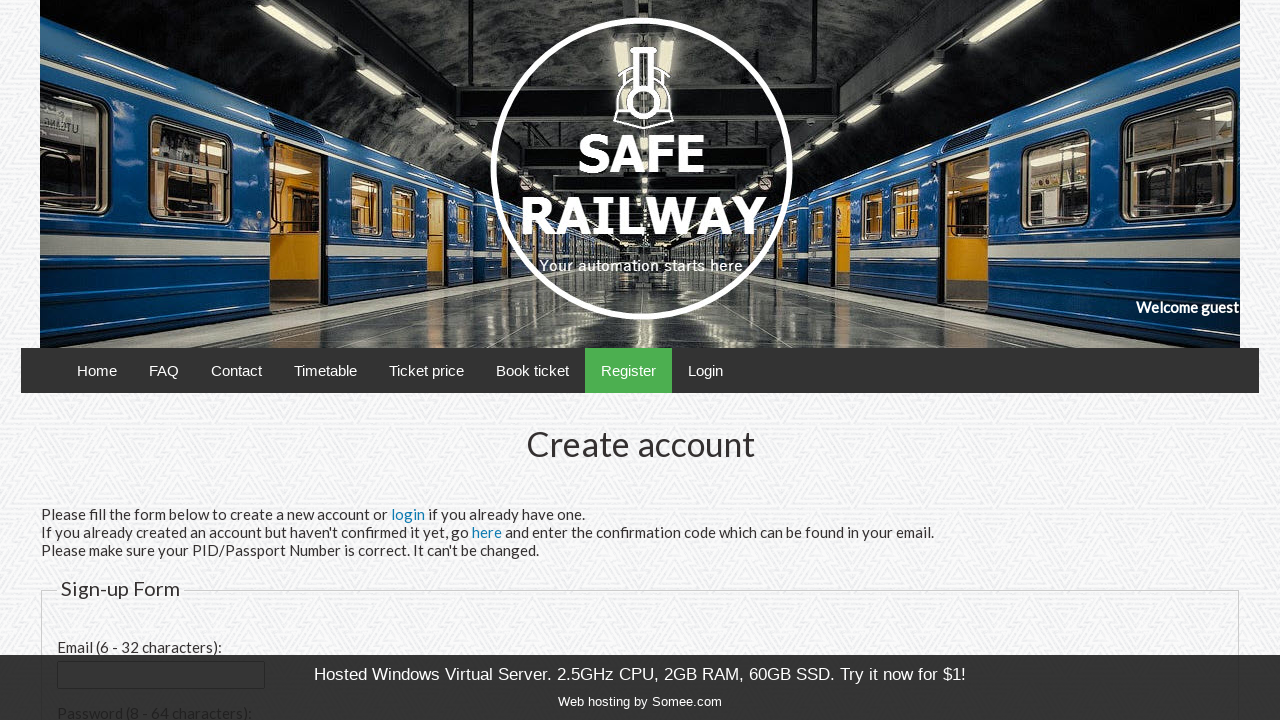

Filled email field with 'newuser8472@example.com' on input#email
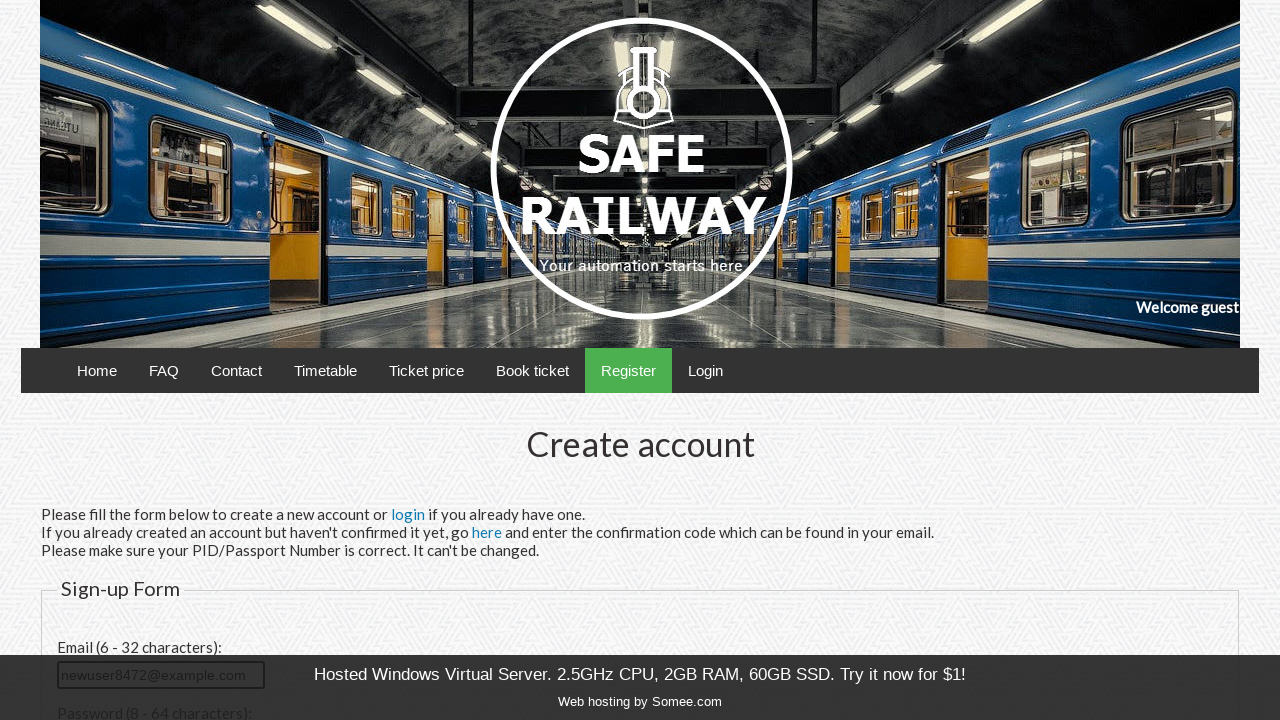

Filled password field with 'securepass789' on input#password
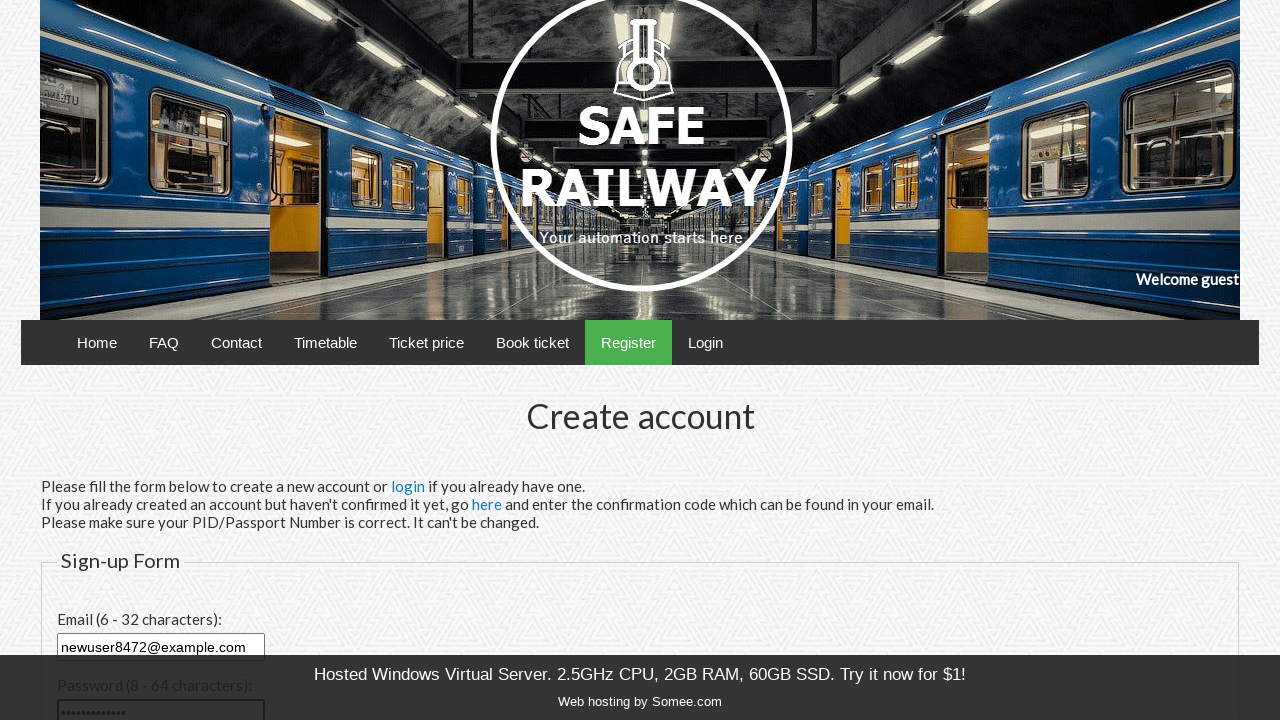

Filled confirm password field with 'securepass789' on input#confirmPassword
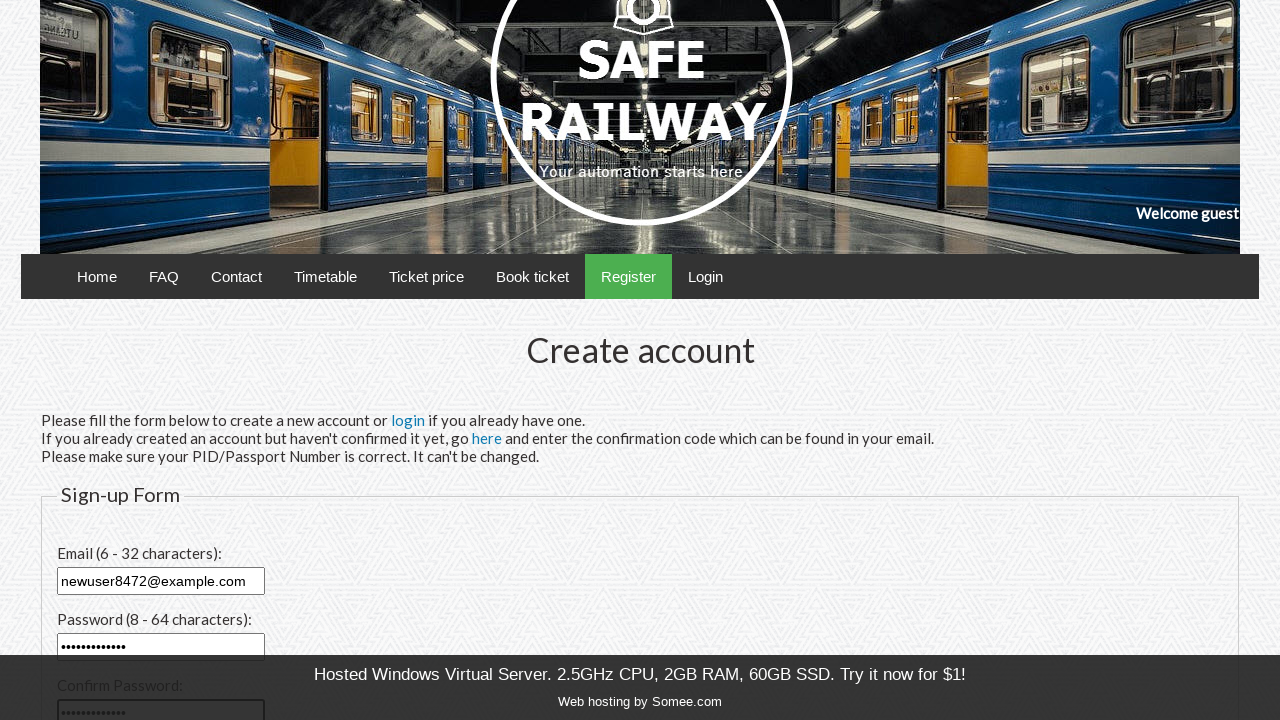

Filled PID field with 'pid123456' on input#pid
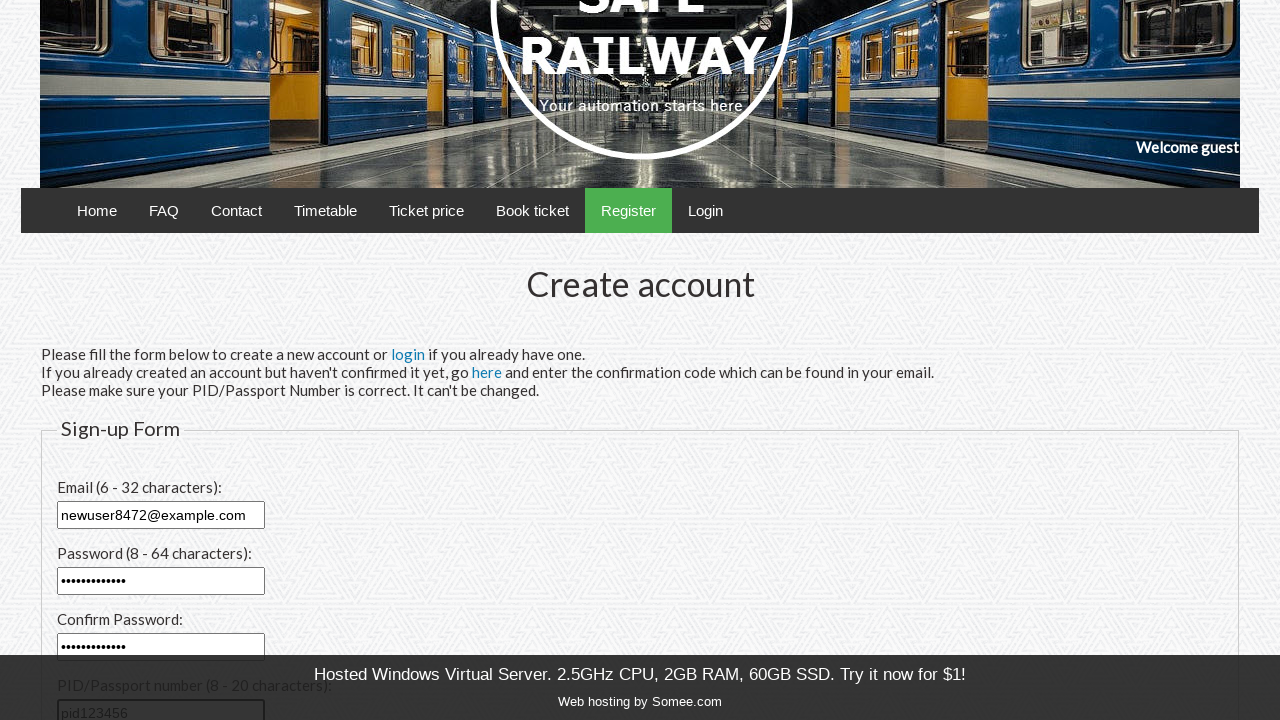

Scrolled to PID field to ensure register button visibility
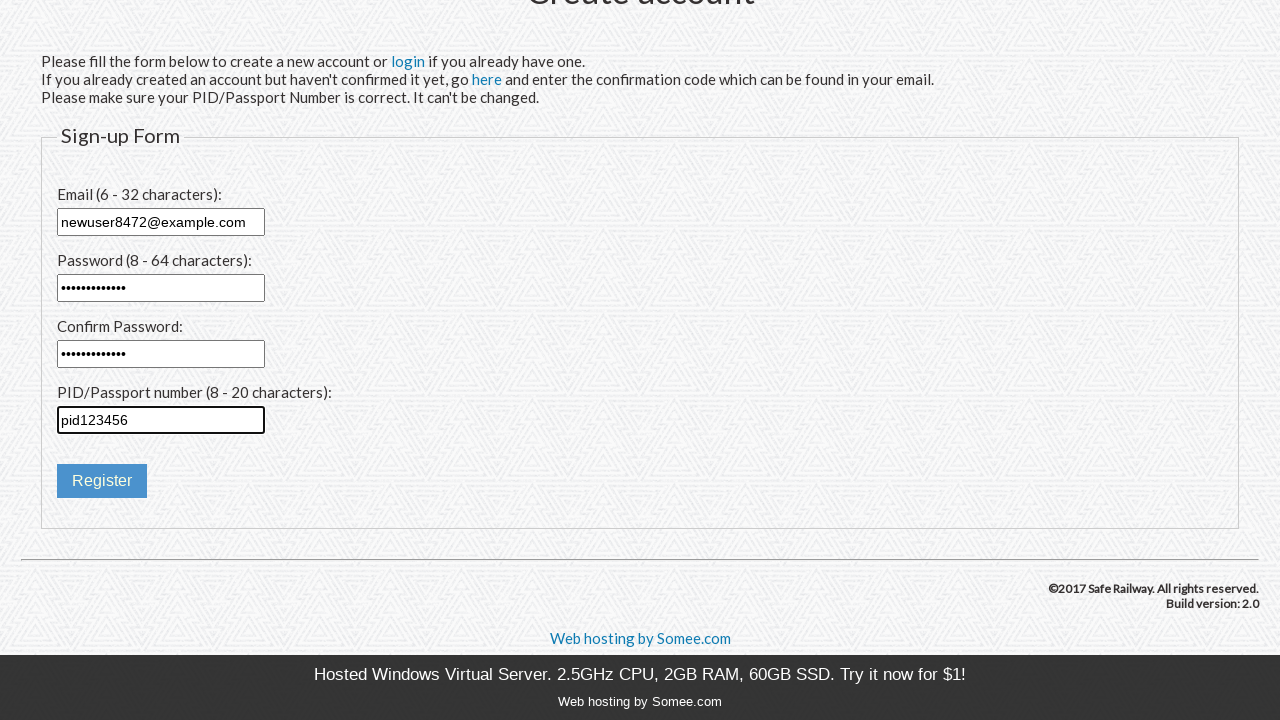

Clicked Register button to submit registration form at (102, 481) on input[title='Register']
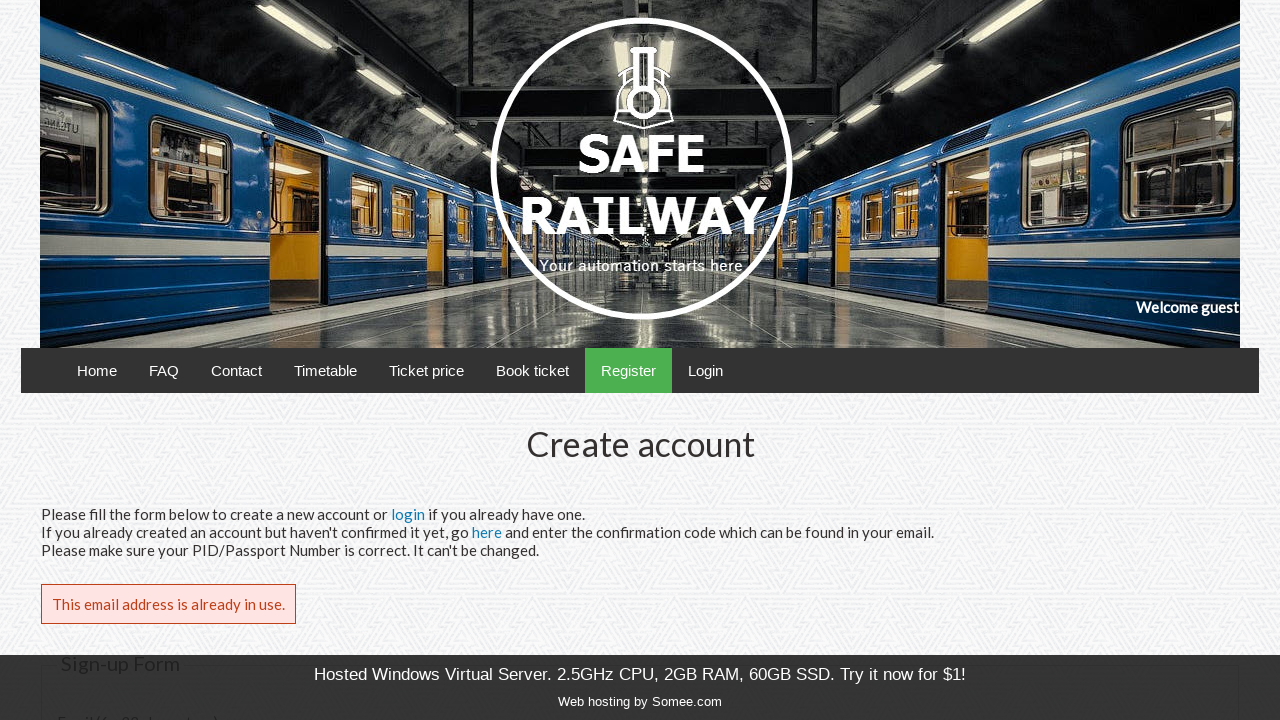

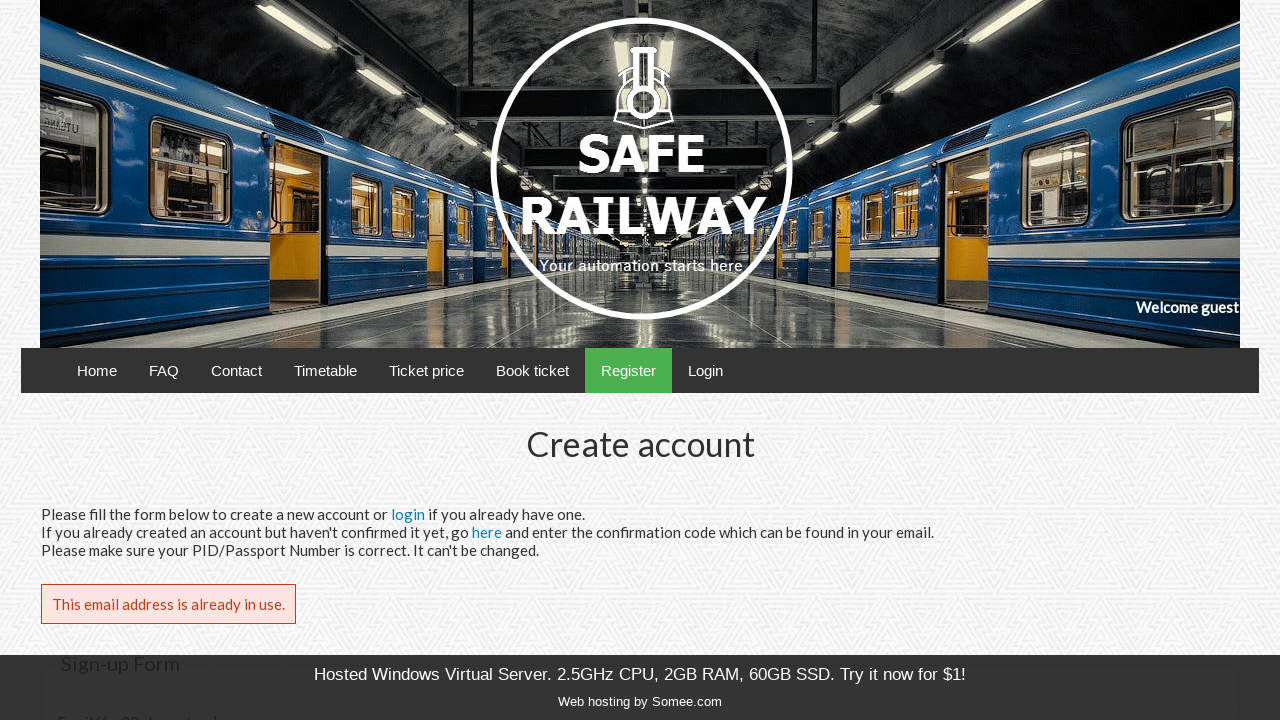